Tests that clicking the login button displays the login dialog box

Starting URL: https://www.demoblaze.com

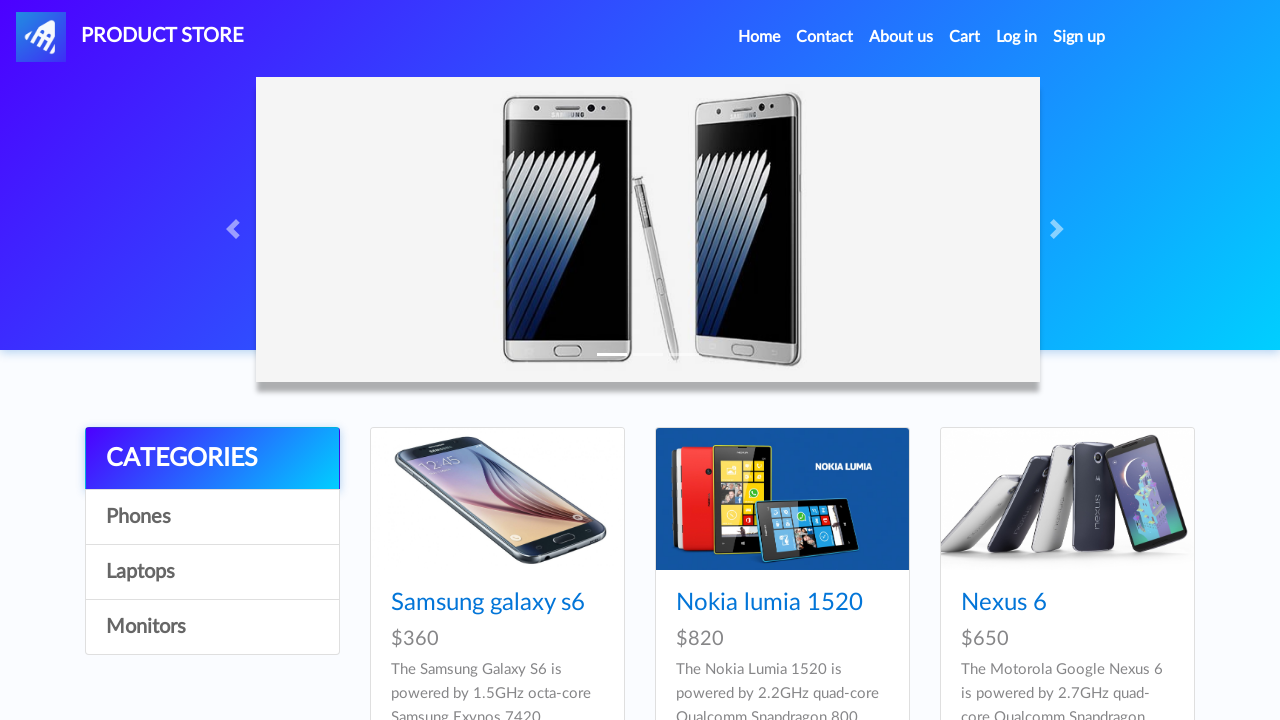

Clicked login button to open dialog at (1017, 37) on #login2
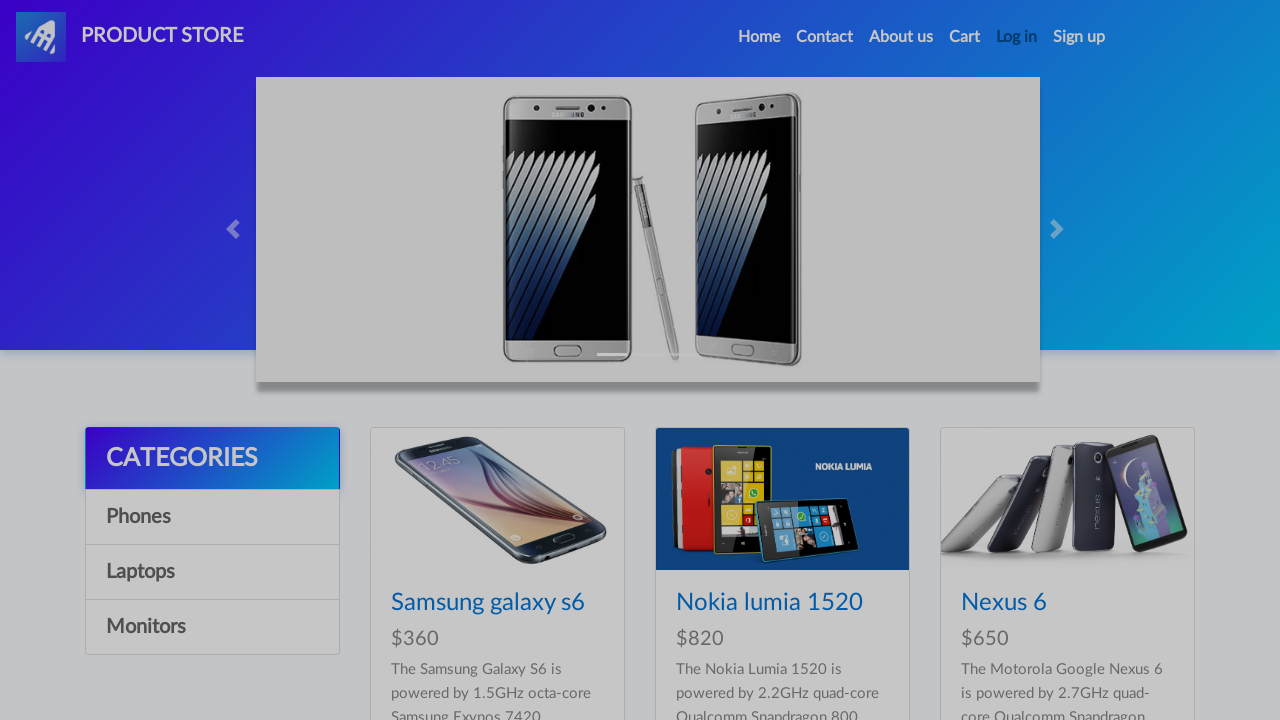

Login dialog box is now visible
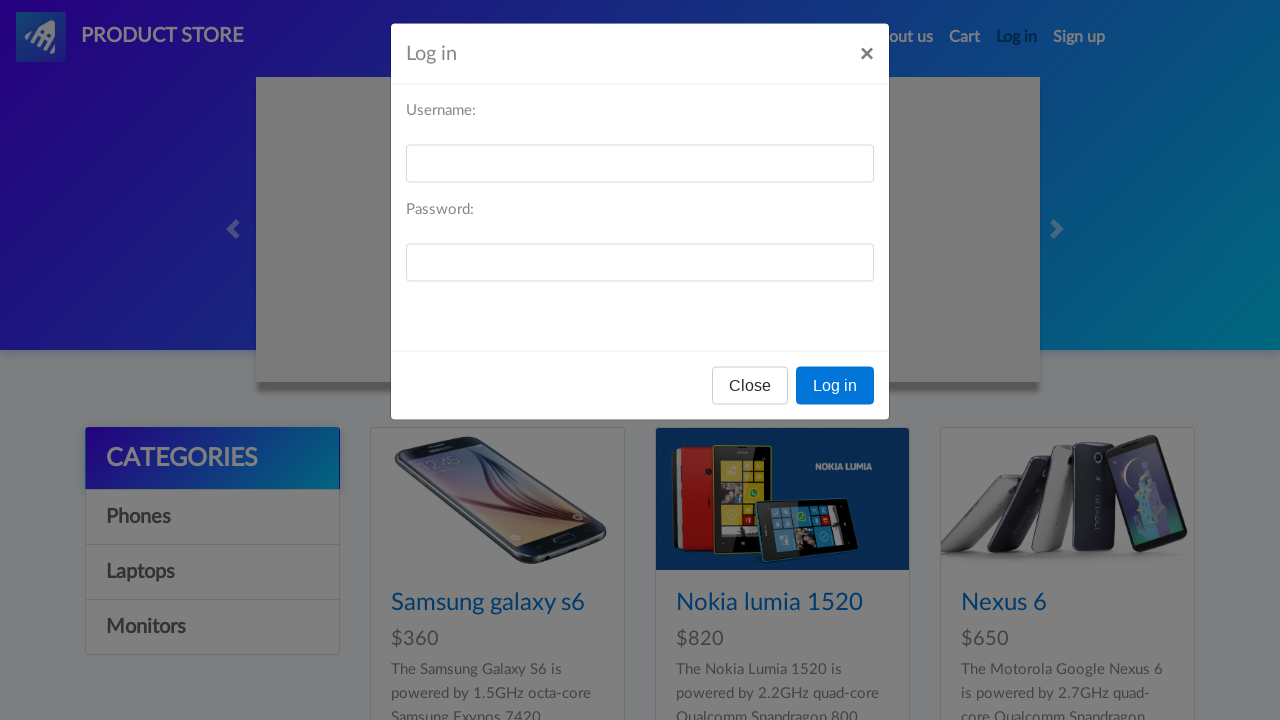

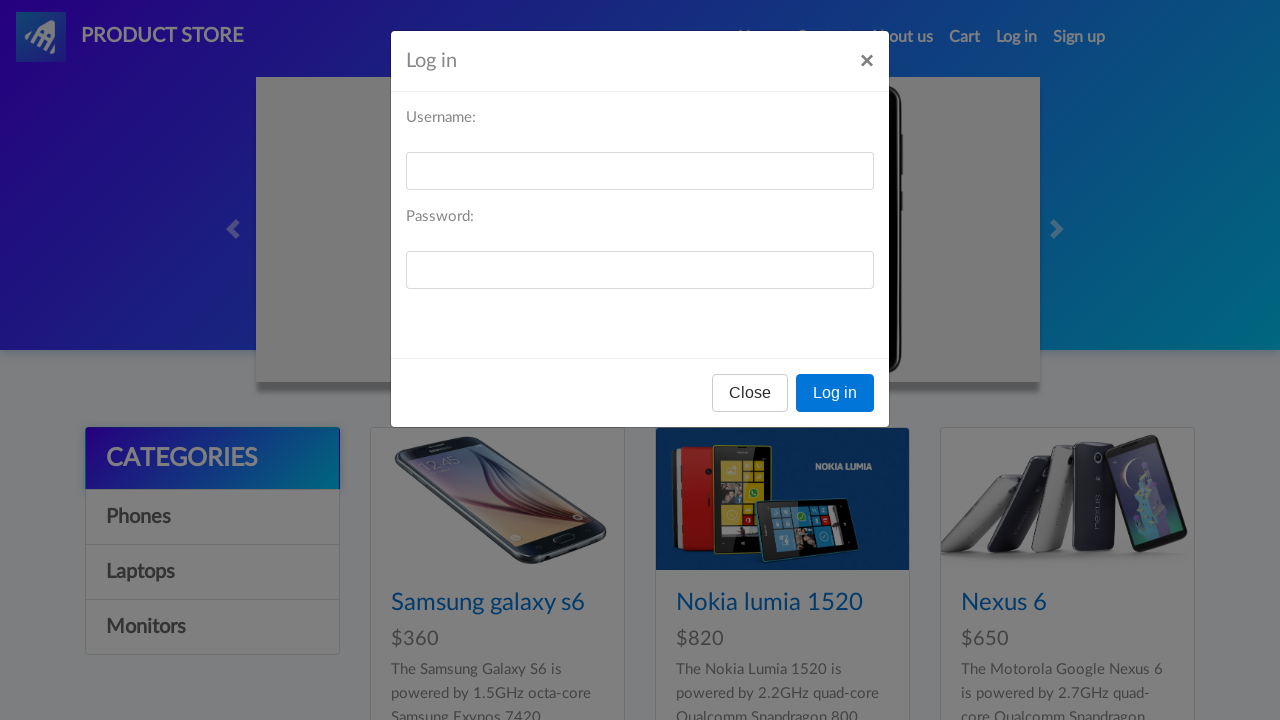